Tests that the Quizly app loads correctly on GitHub Pages by verifying the page returns 200, the root element is visible, and the main heading renders.

Starting URL: https://wabbazzar.github.io/quizly

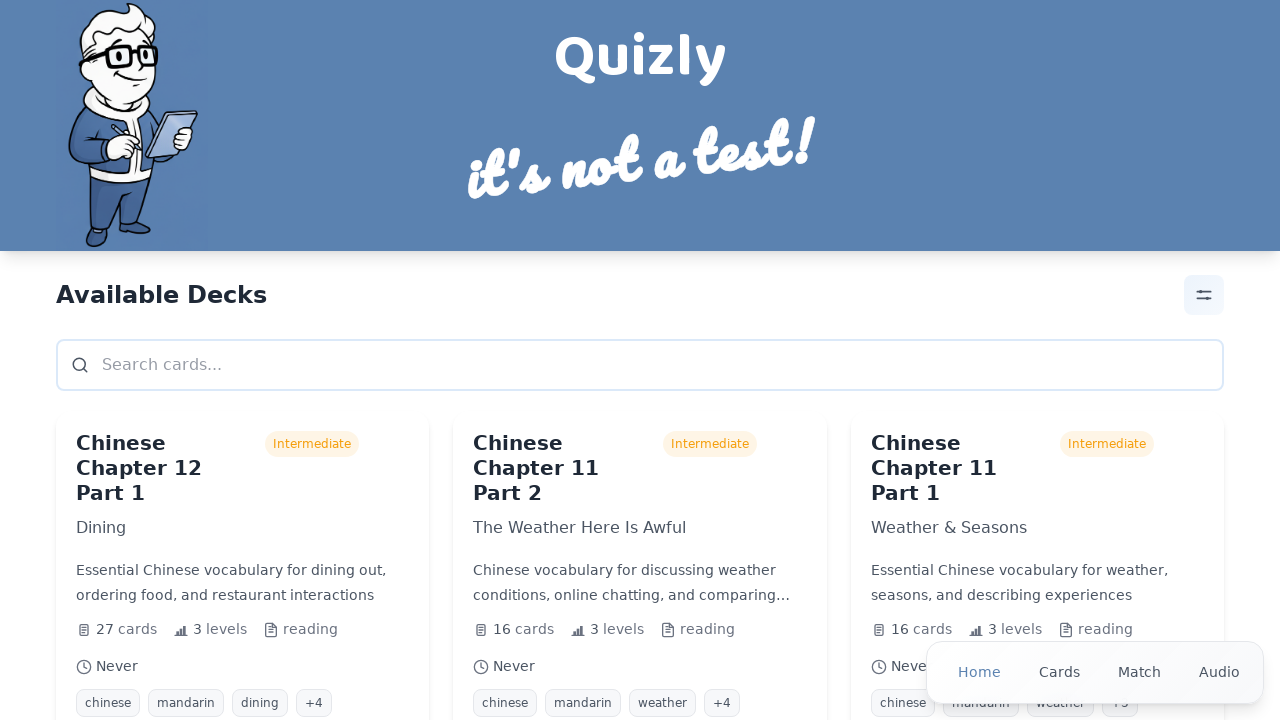

Waited for network to be idle on initial page load
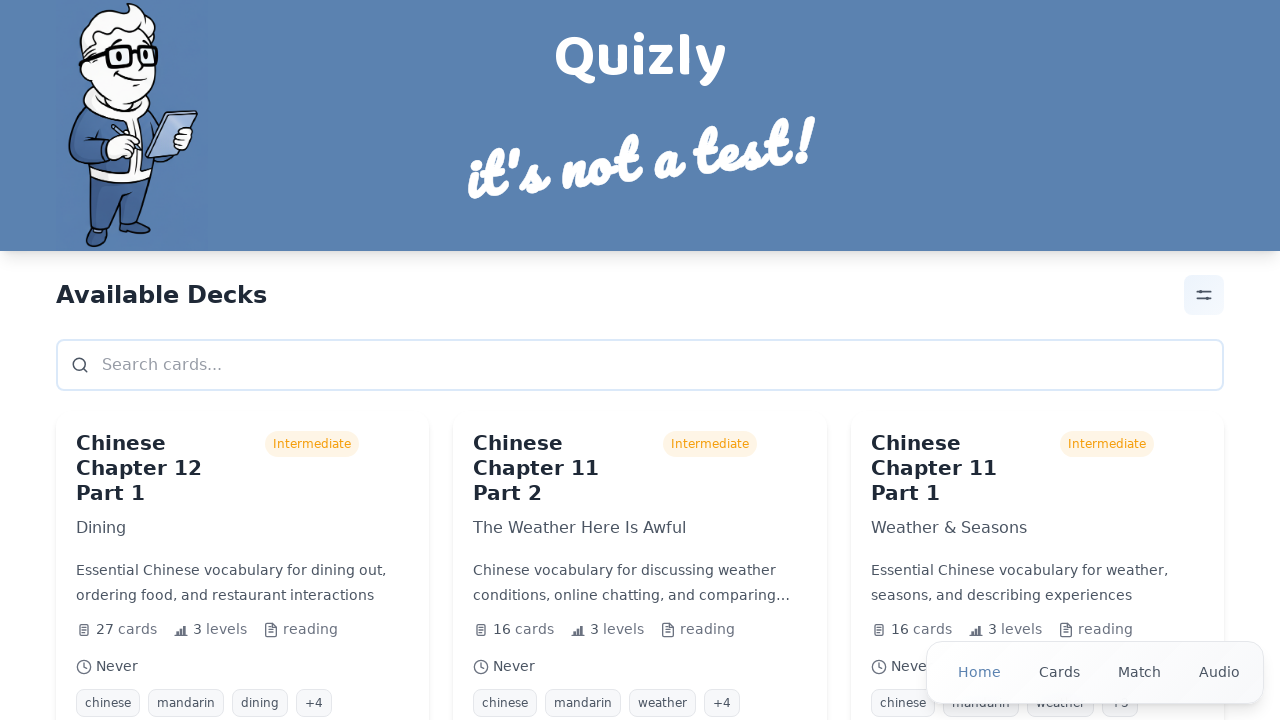

Root element (#root) is visible
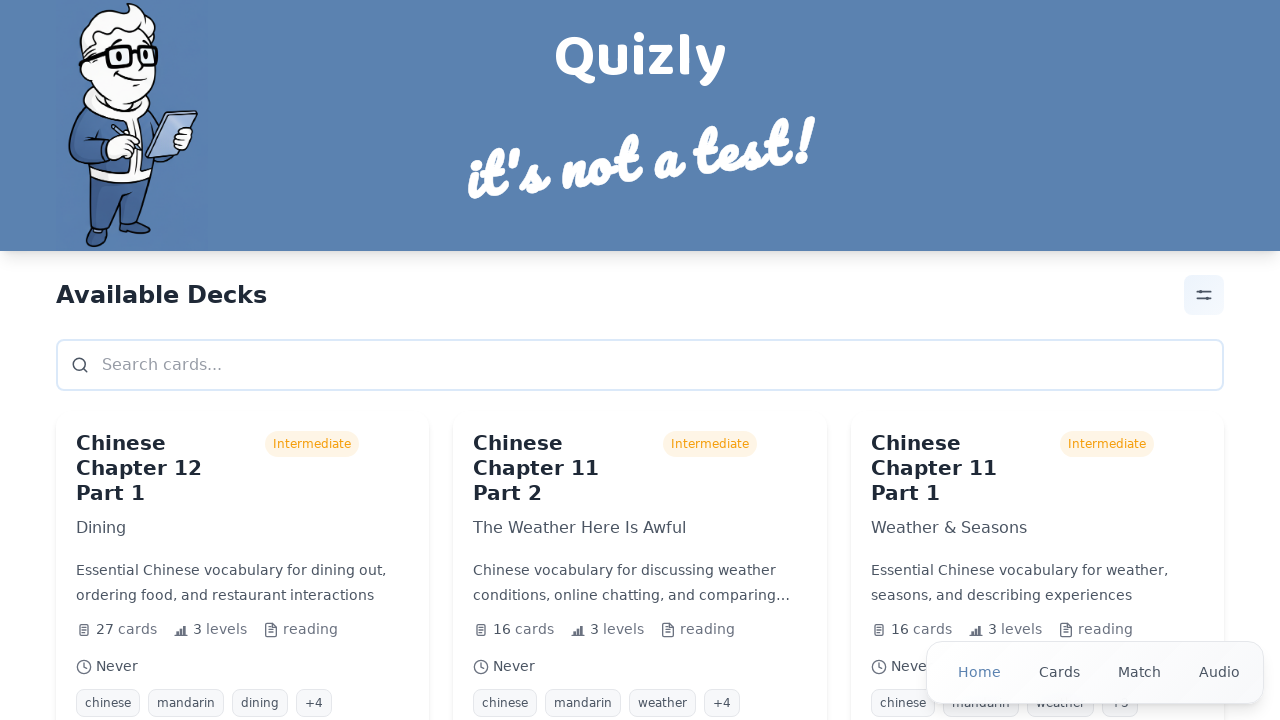

Main heading (h1) is visible - app rendered correctly
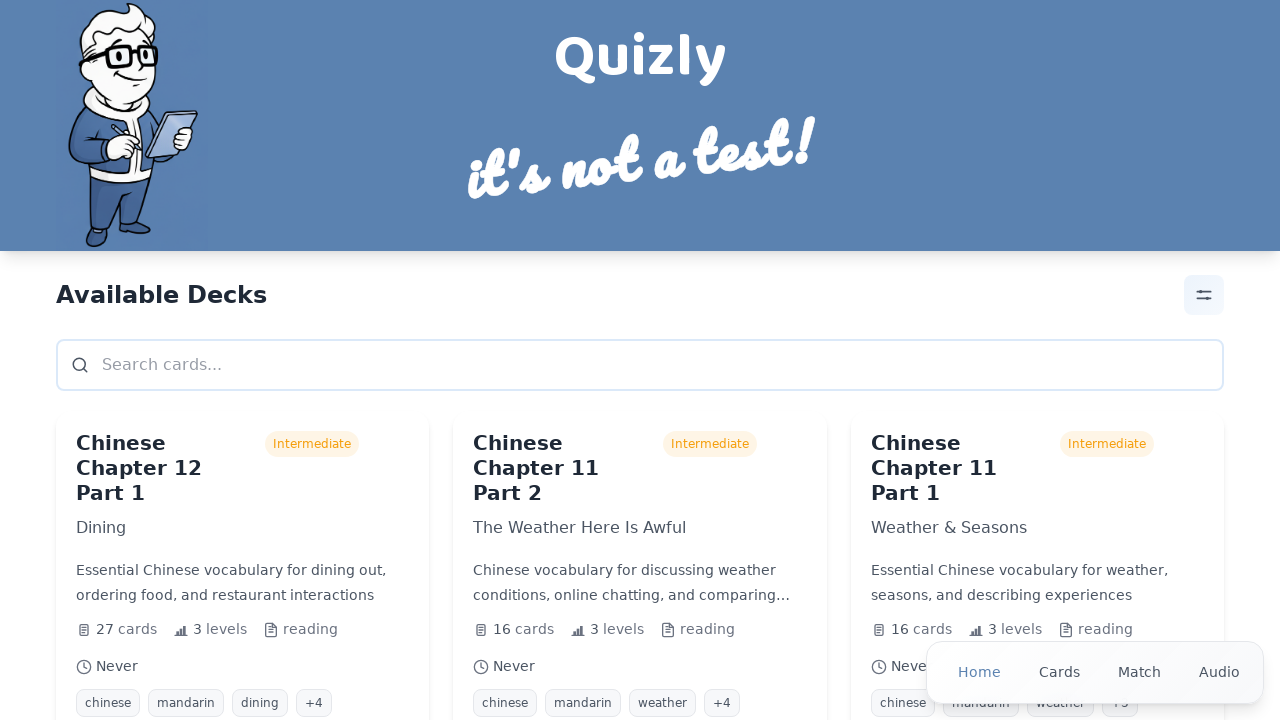

Navigated to Quizly app on GitHub Pages
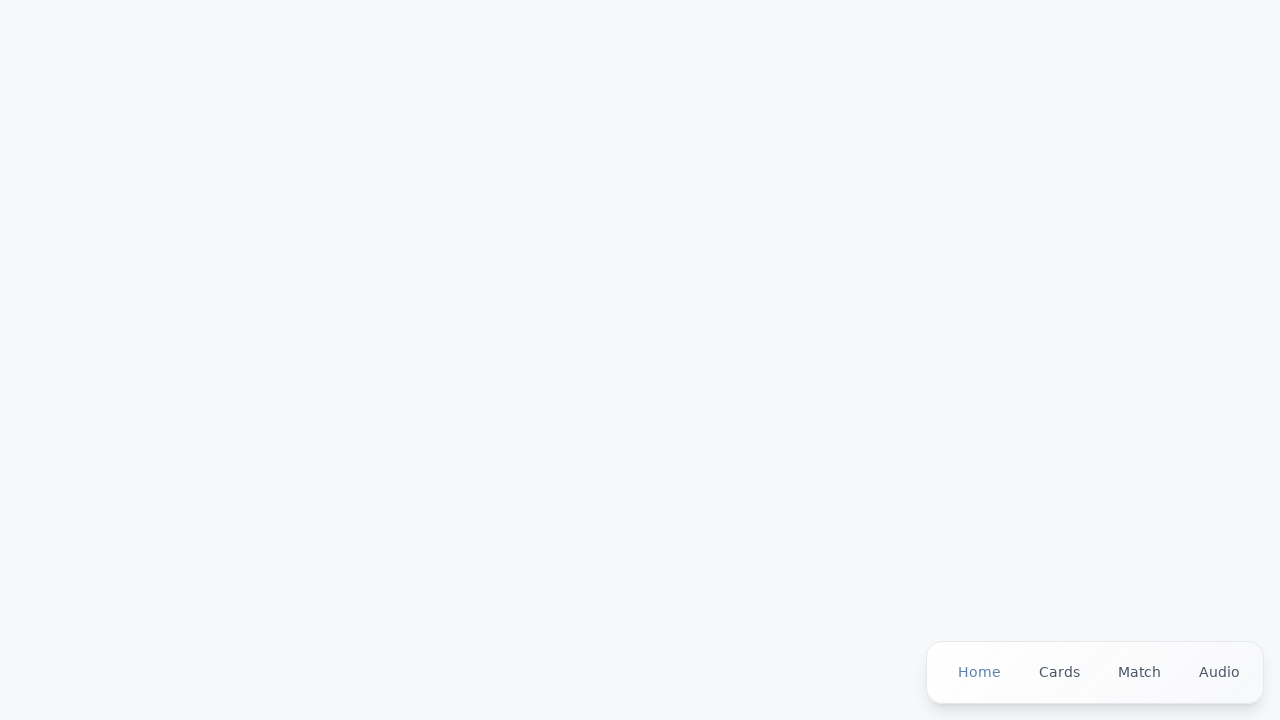

Waited for network to be idle after navigation
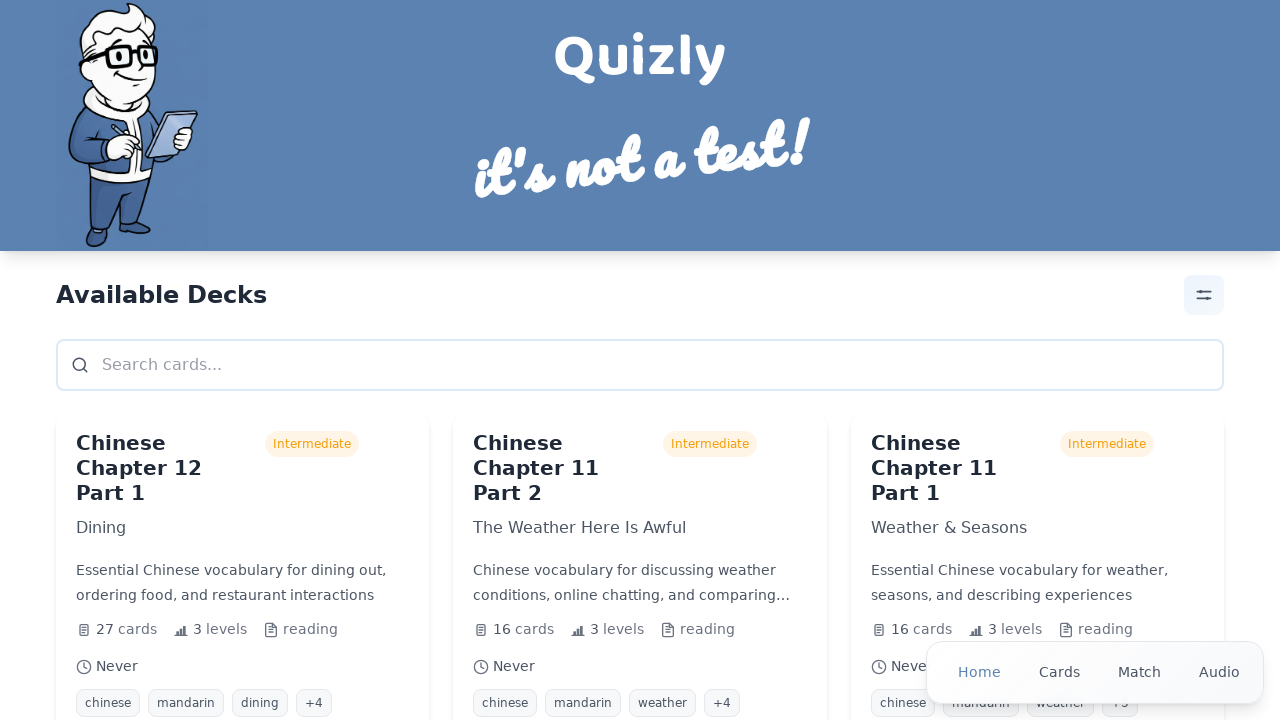

Root element (#root) is visible after navigation
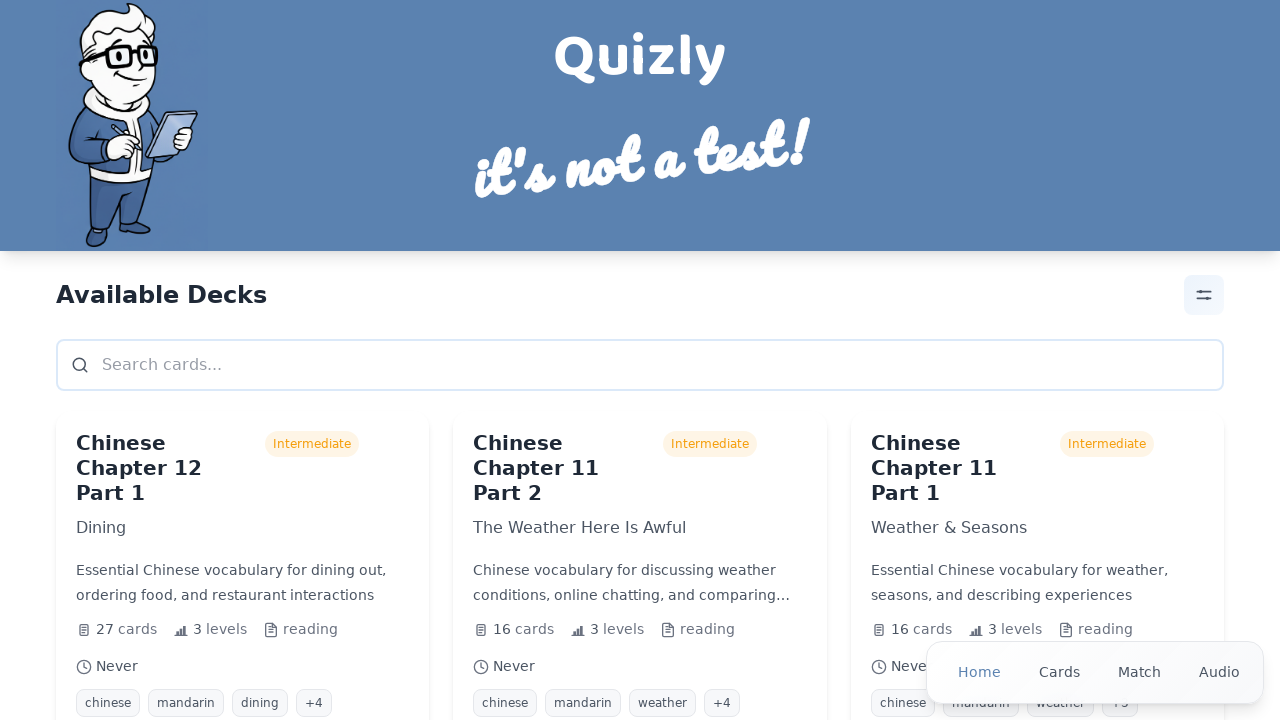

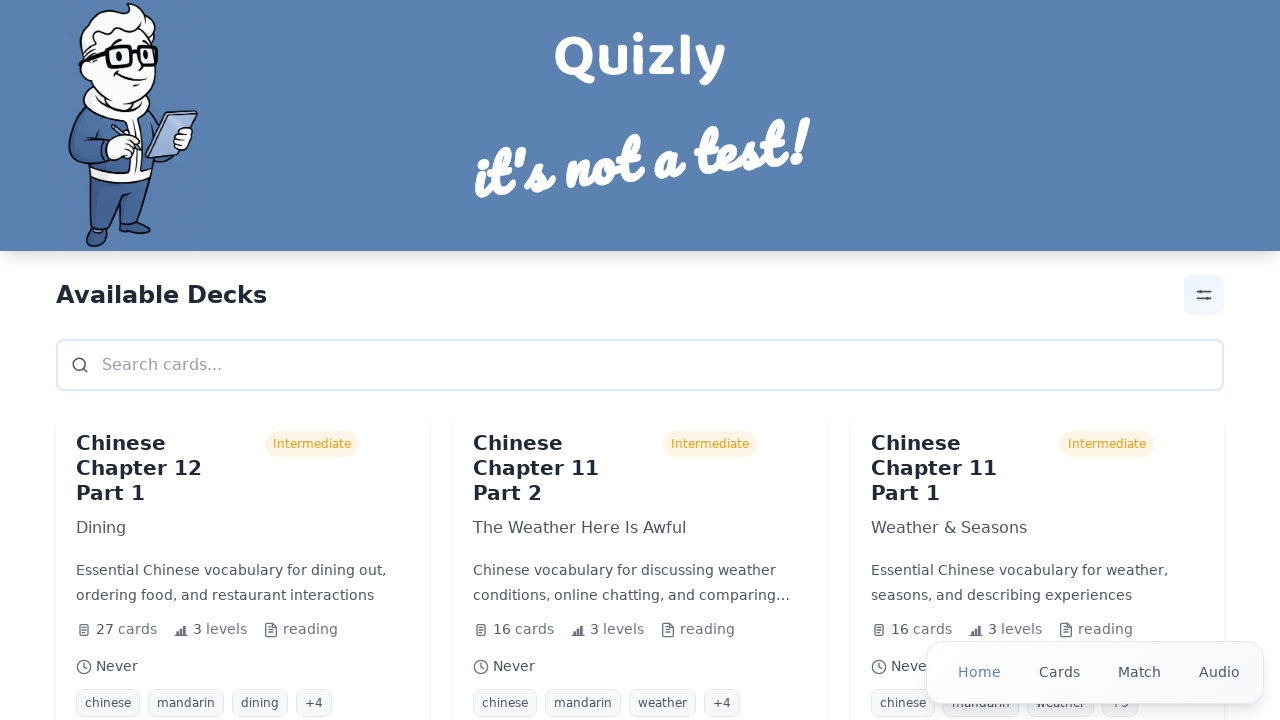